Demonstrates scroll operations by scrolling to a specific element (Checkboxes link) and clicking on it

Starting URL: https://the-internet.herokuapp.com/

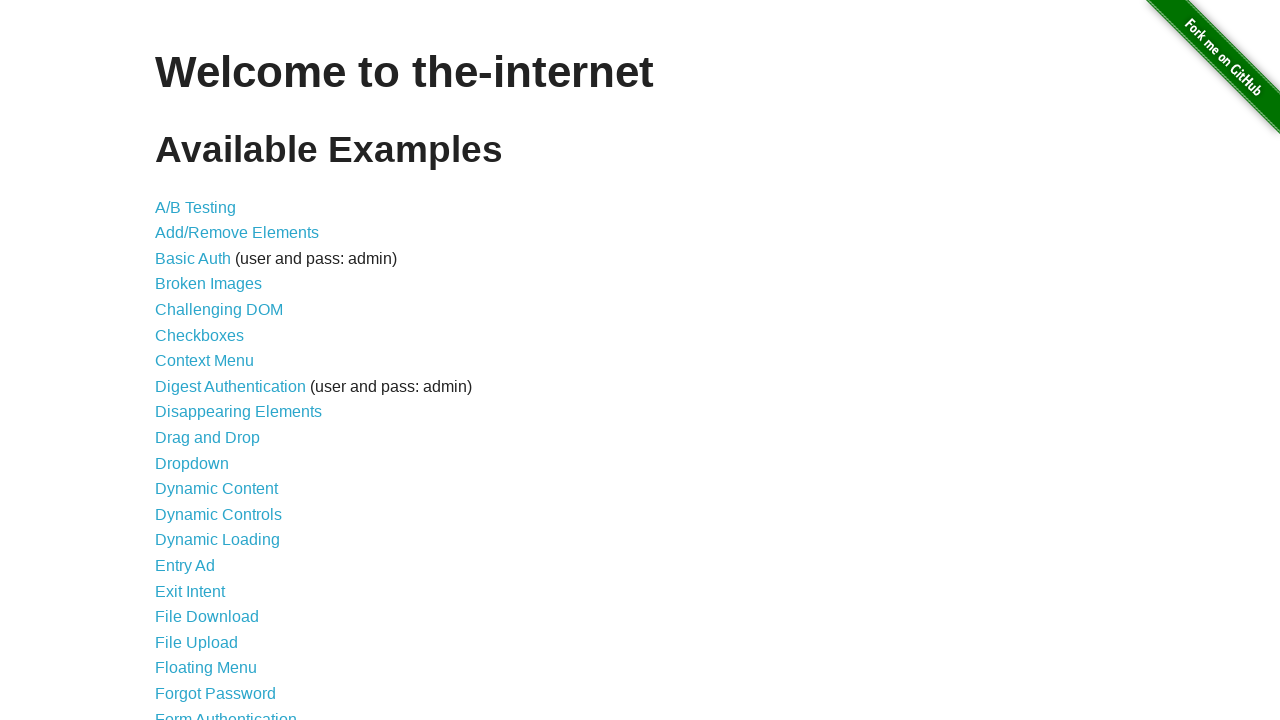

Scrolled to Checkboxes link element
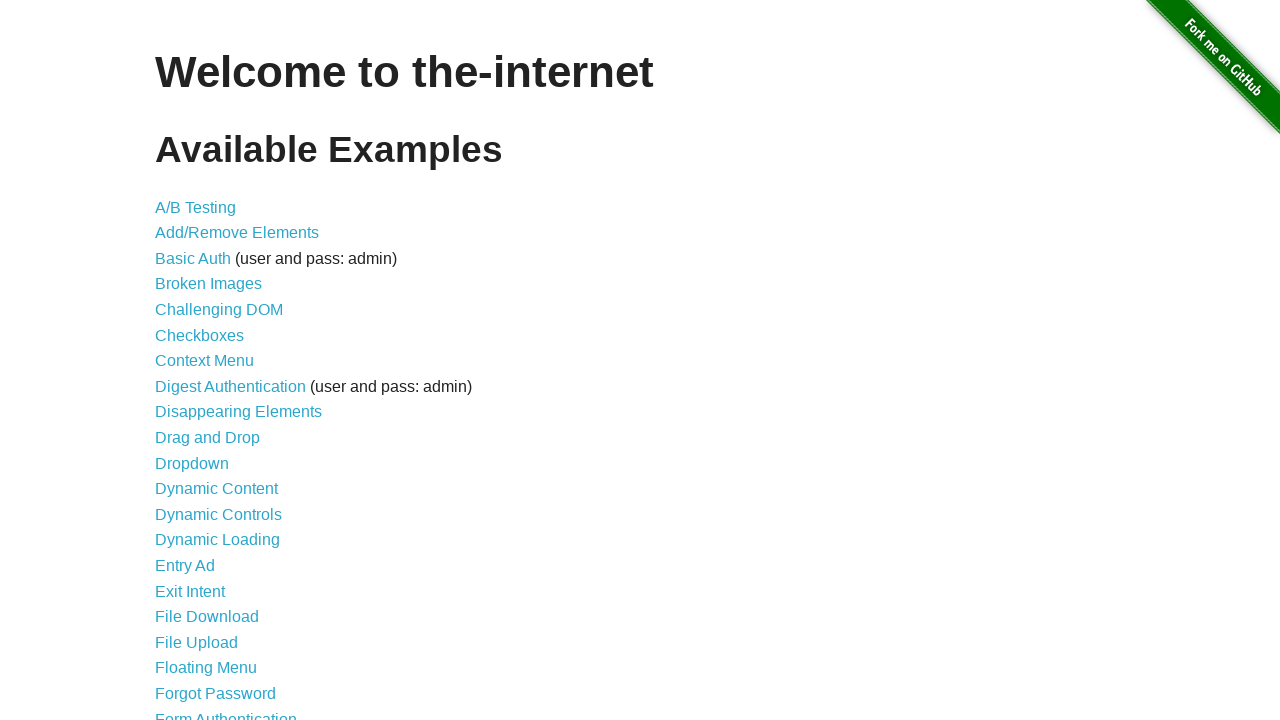

Clicked on Checkboxes link at (200, 335) on text=Checkboxes
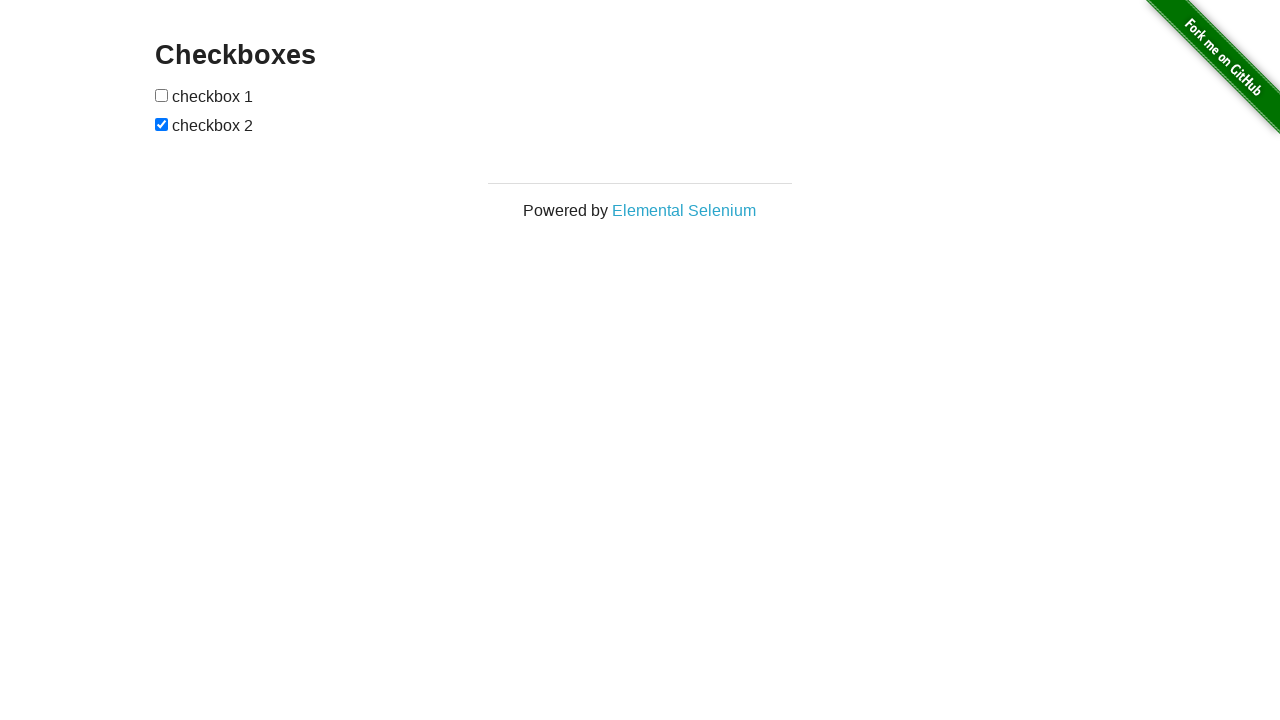

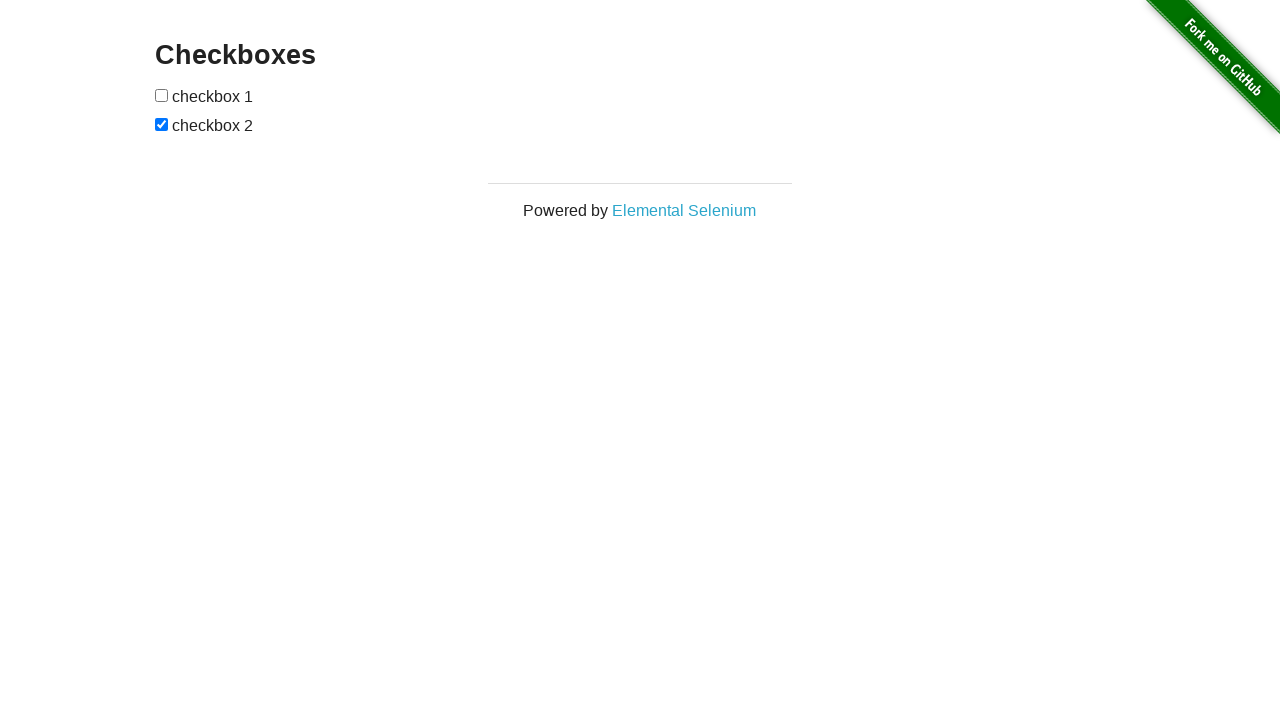